Tests file upload functionality by selecting a file, clicking the upload button, and verifying the "File Uploaded!" success message appears.

Starting URL: https://the-internet.herokuapp.com/upload

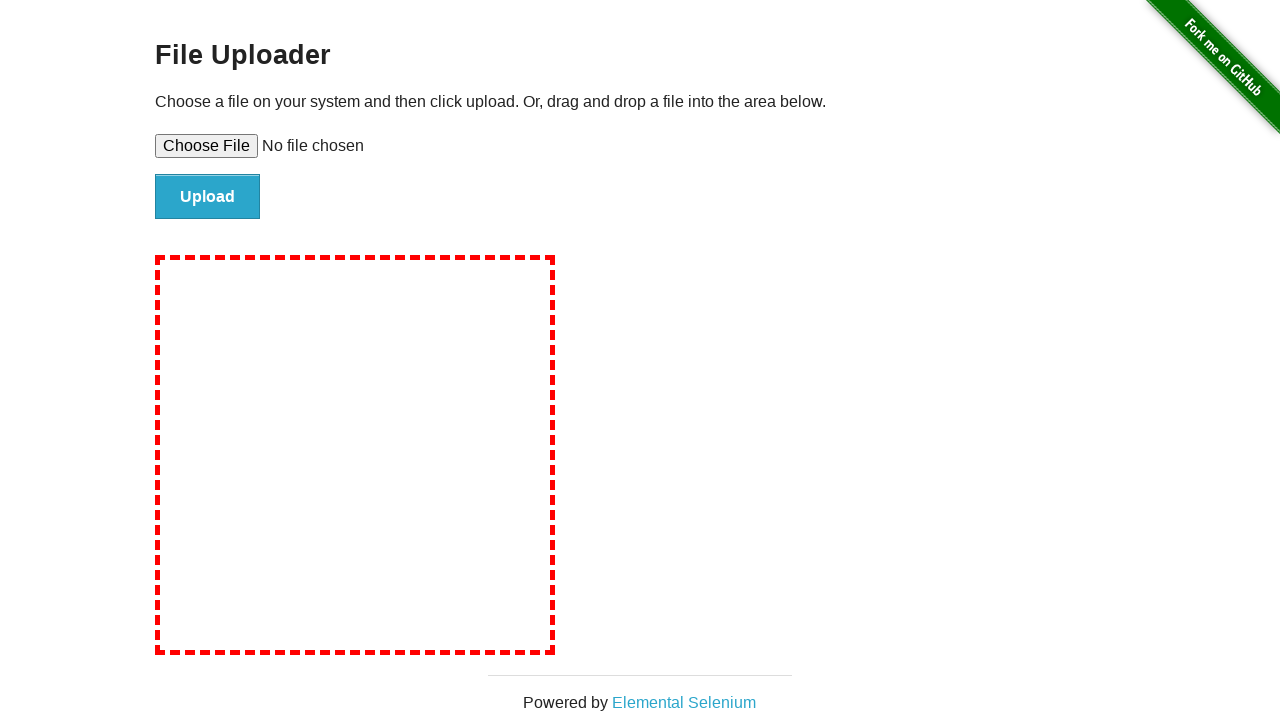

Selected test file for upload
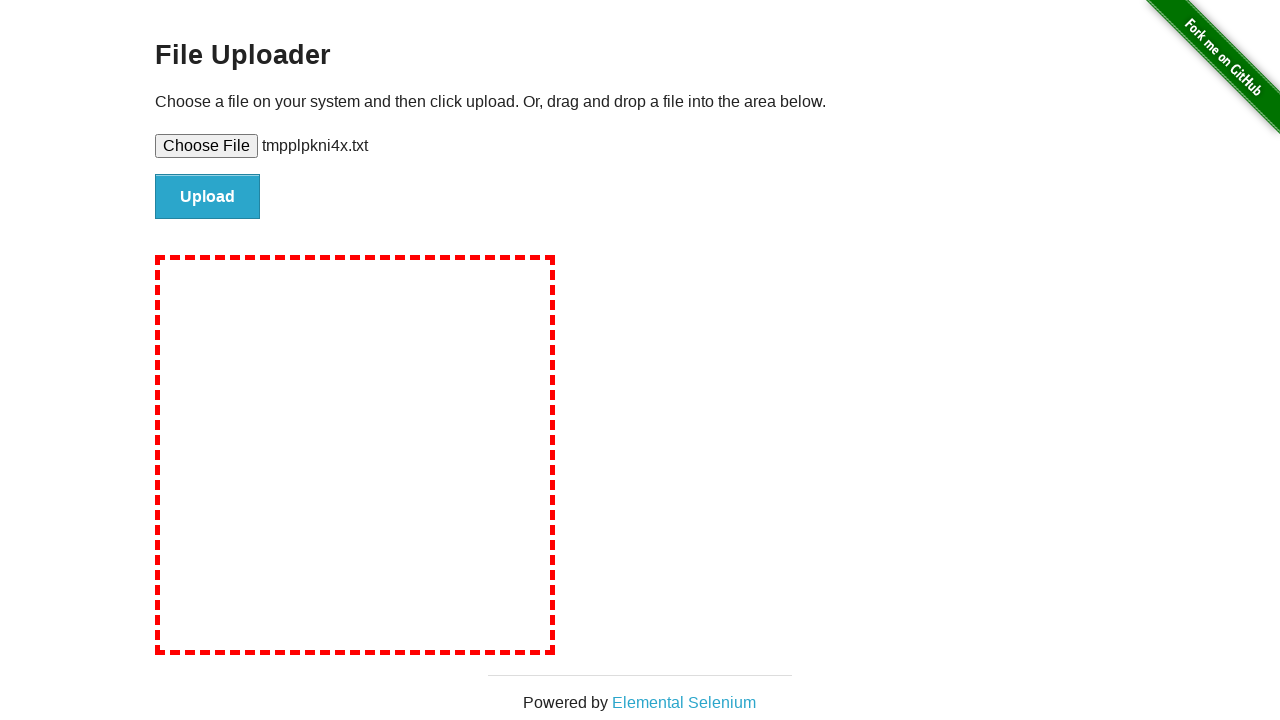

Clicked upload button at (208, 197) on #file-submit
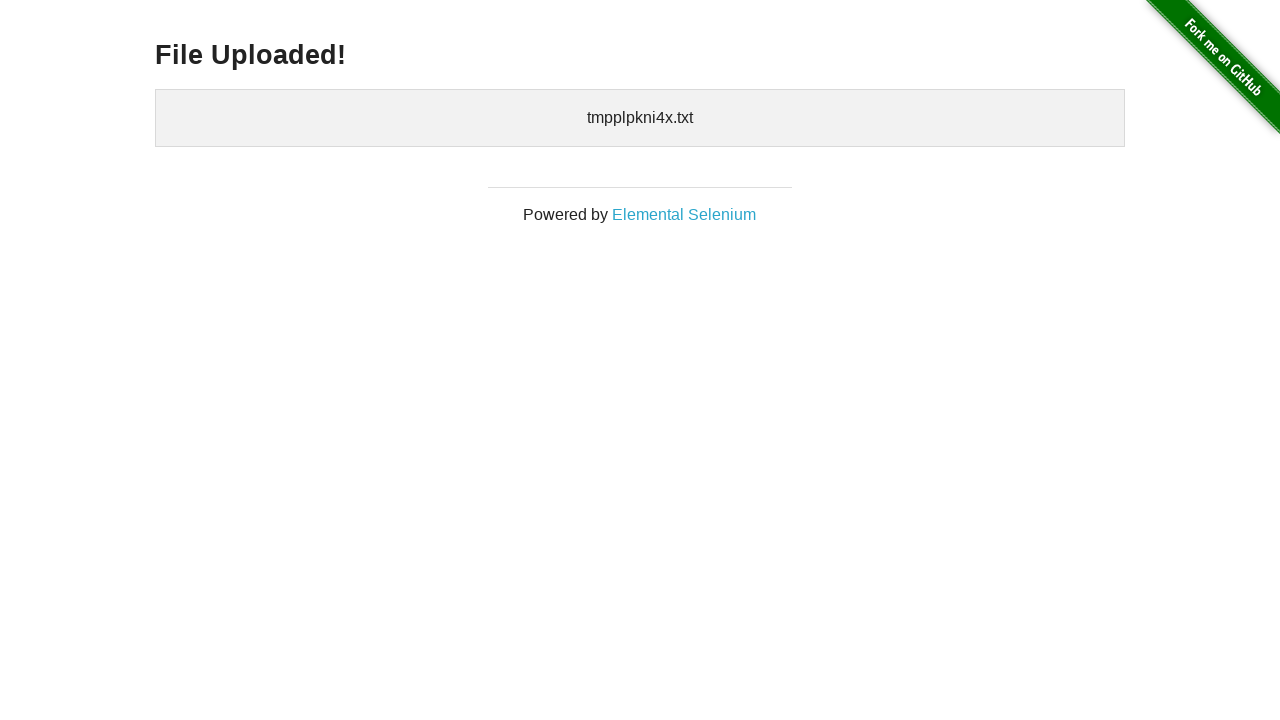

Success message header loaded
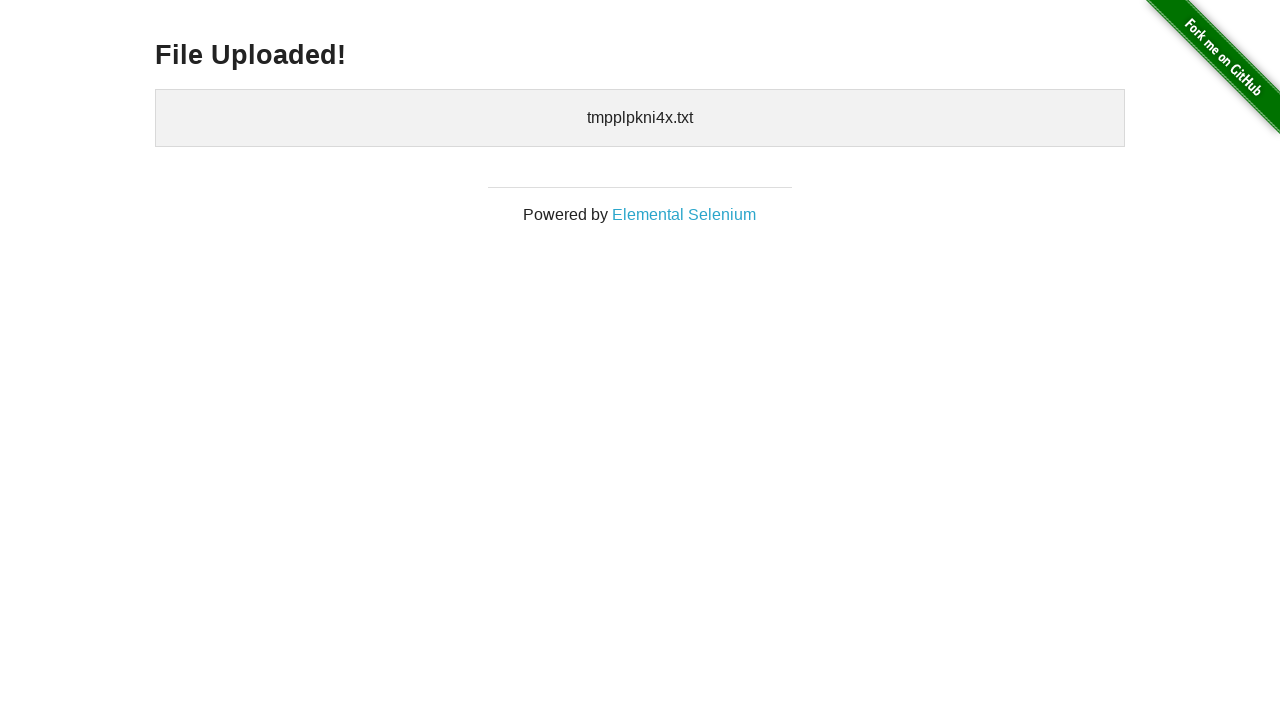

Verified success message: 'File Uploaded!'
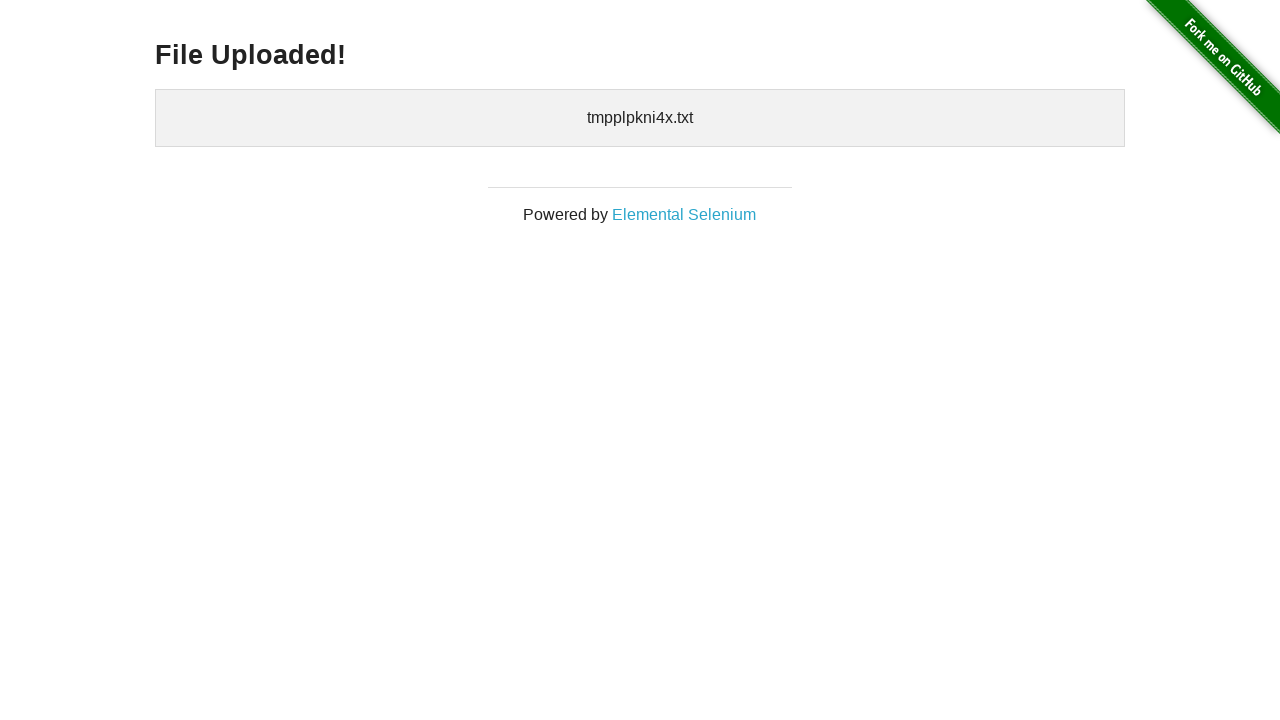

Assertion passed: 'File Uploaded!' message confirmed
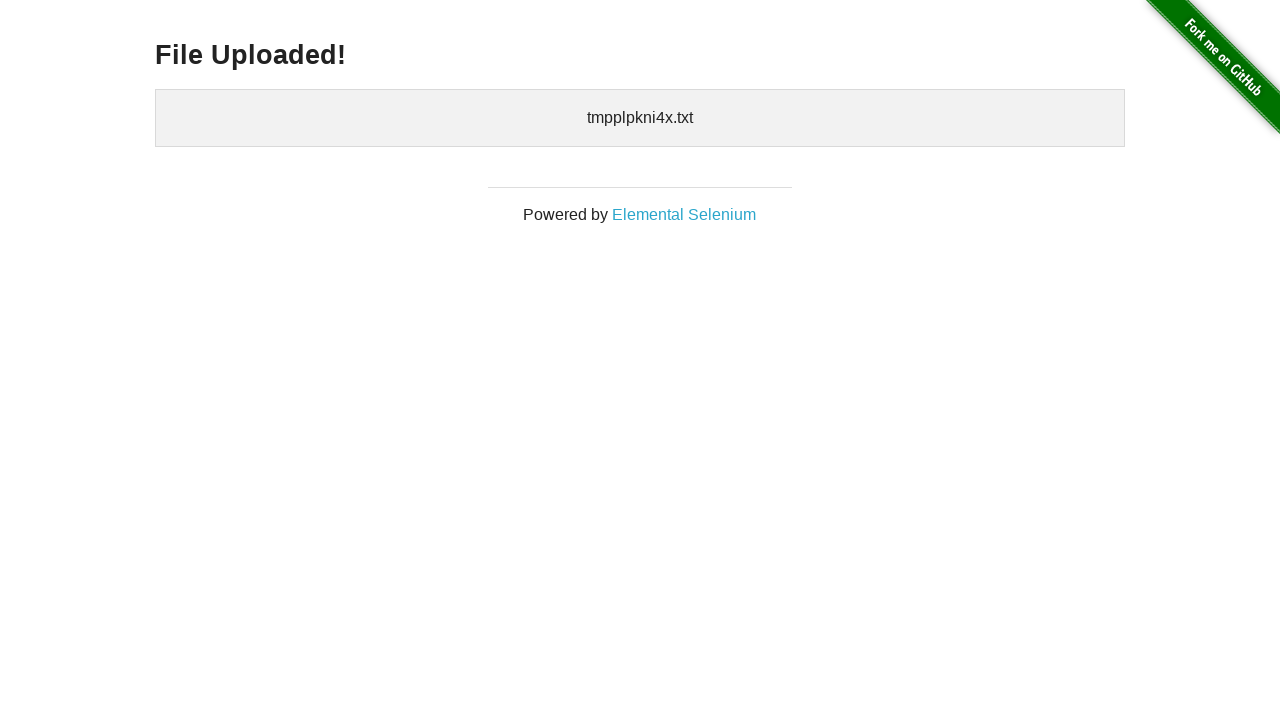

Cleaned up temporary test file
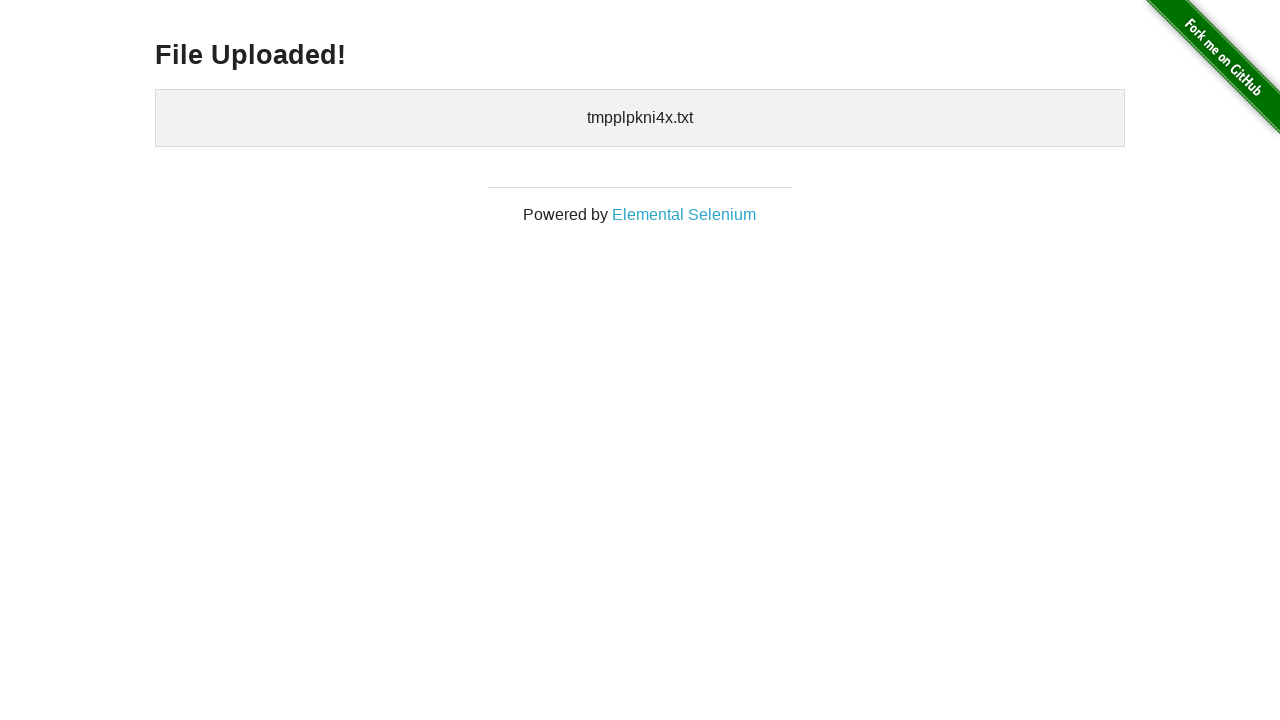

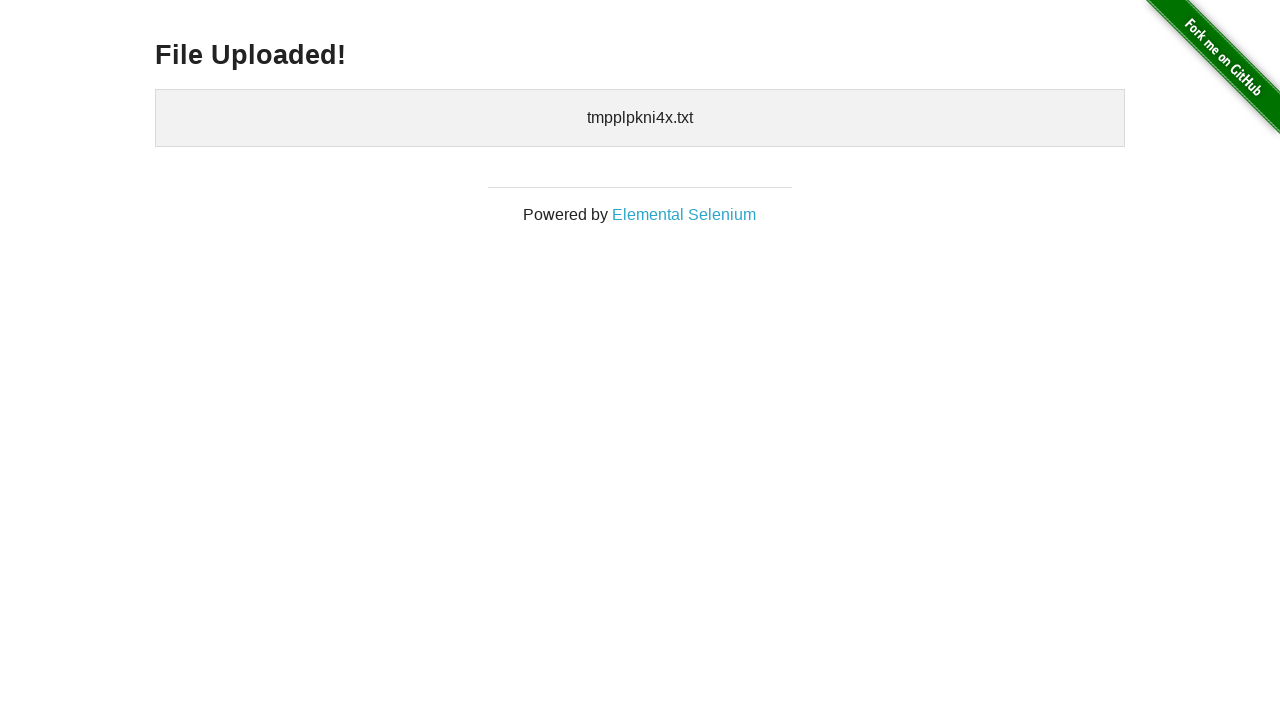